Tests clicking a button with a dynamic ID on a UI testing playground. The script clicks the blue button initially and then repeats the click three more times to verify consistent behavior despite the dynamic ID.

Starting URL: http://uitestingplayground.com/dynamicid

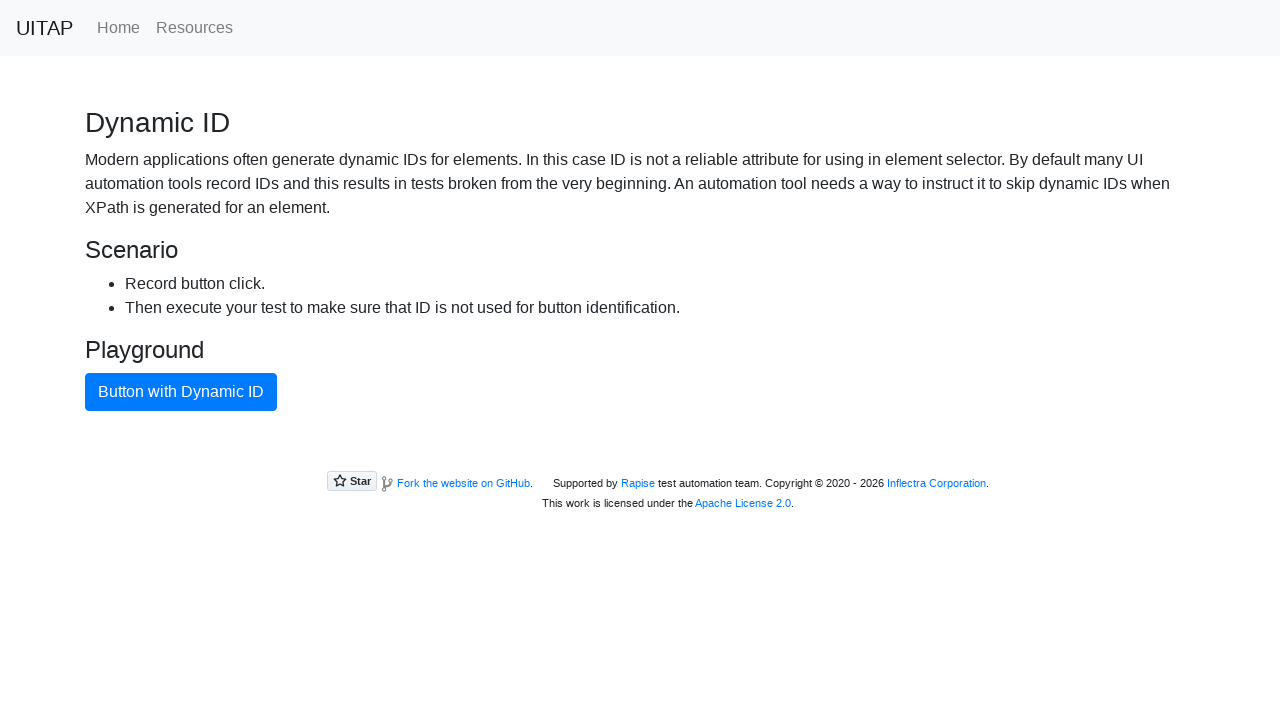

Clicked the blue button with dynamic ID at (181, 392) on xpath=//button[text()='Button with Dynamic ID']
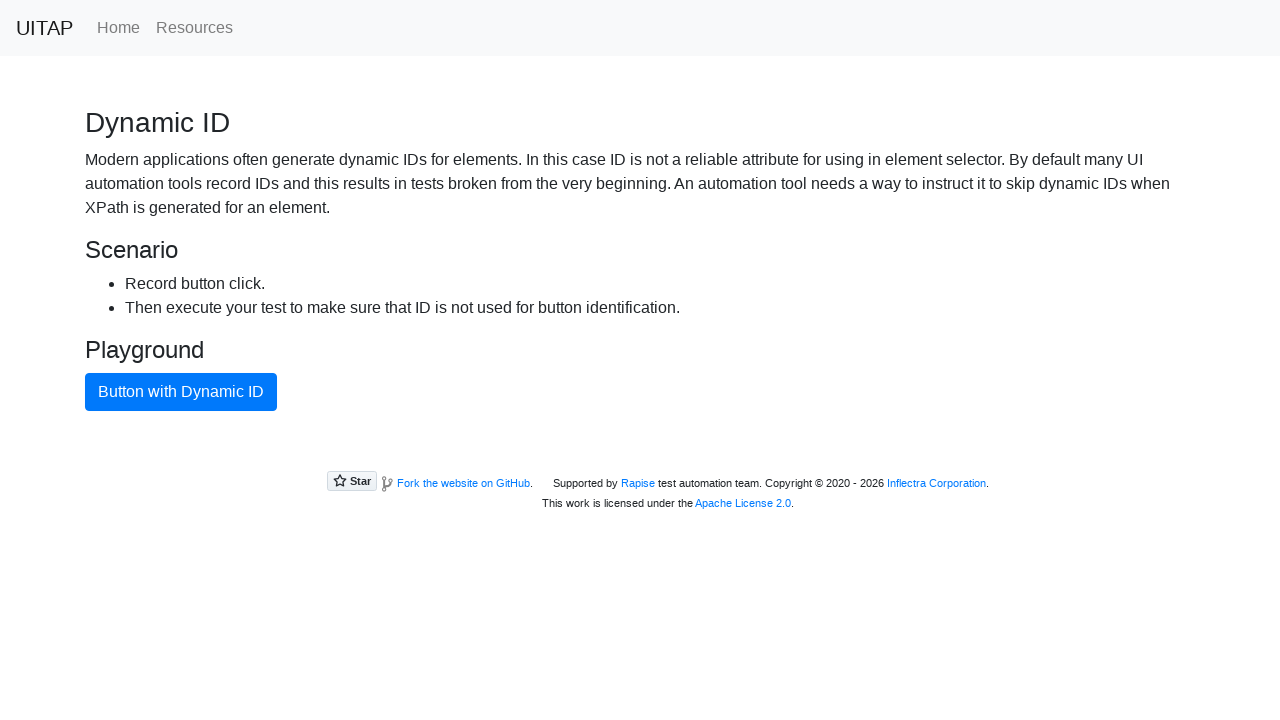

Clicked the button with dynamic ID again to verify consistent behavior at (181, 392) on xpath=//button[text()='Button with Dynamic ID']
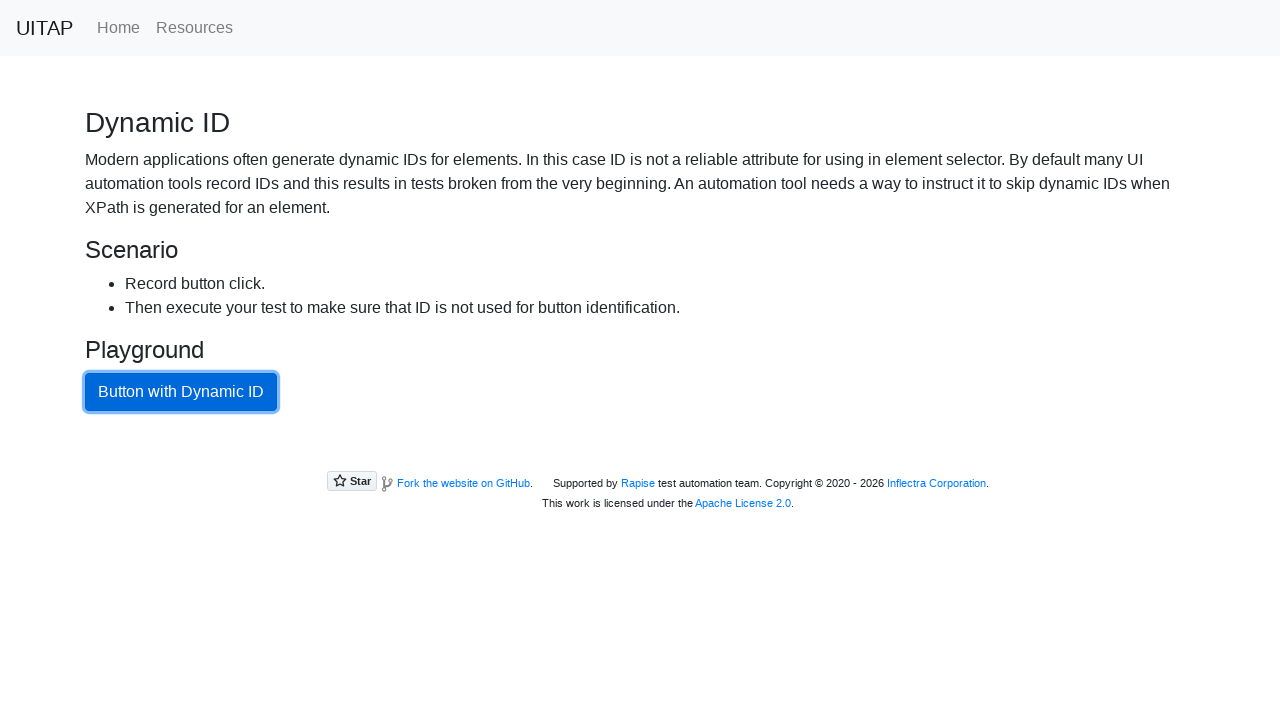

Clicked the button with dynamic ID again to verify consistent behavior at (181, 392) on xpath=//button[text()='Button with Dynamic ID']
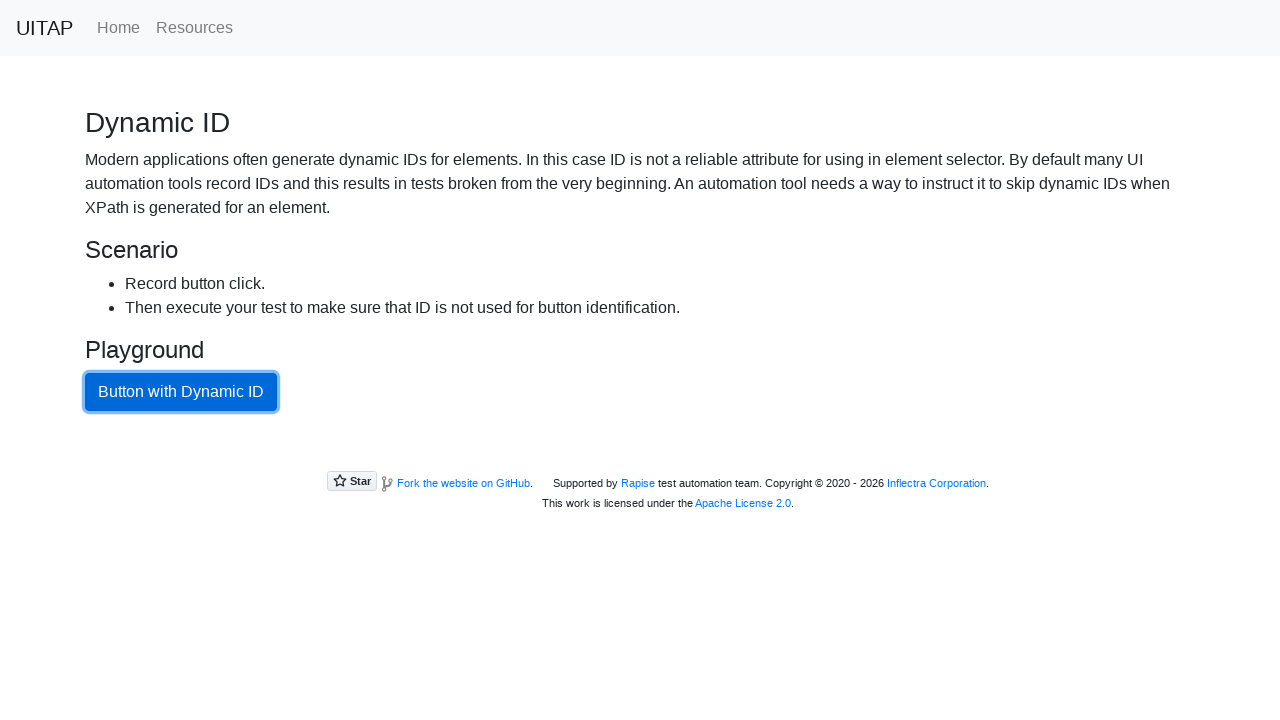

Clicked the button with dynamic ID again to verify consistent behavior at (181, 392) on xpath=//button[text()='Button with Dynamic ID']
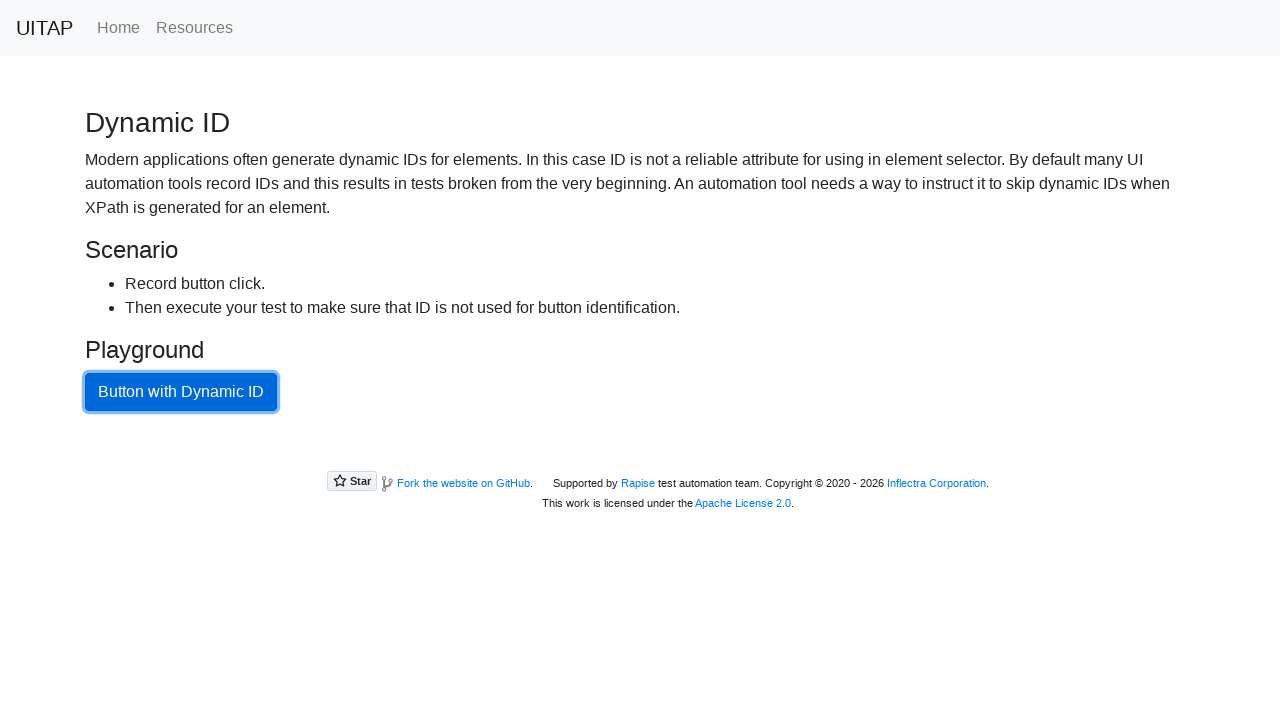

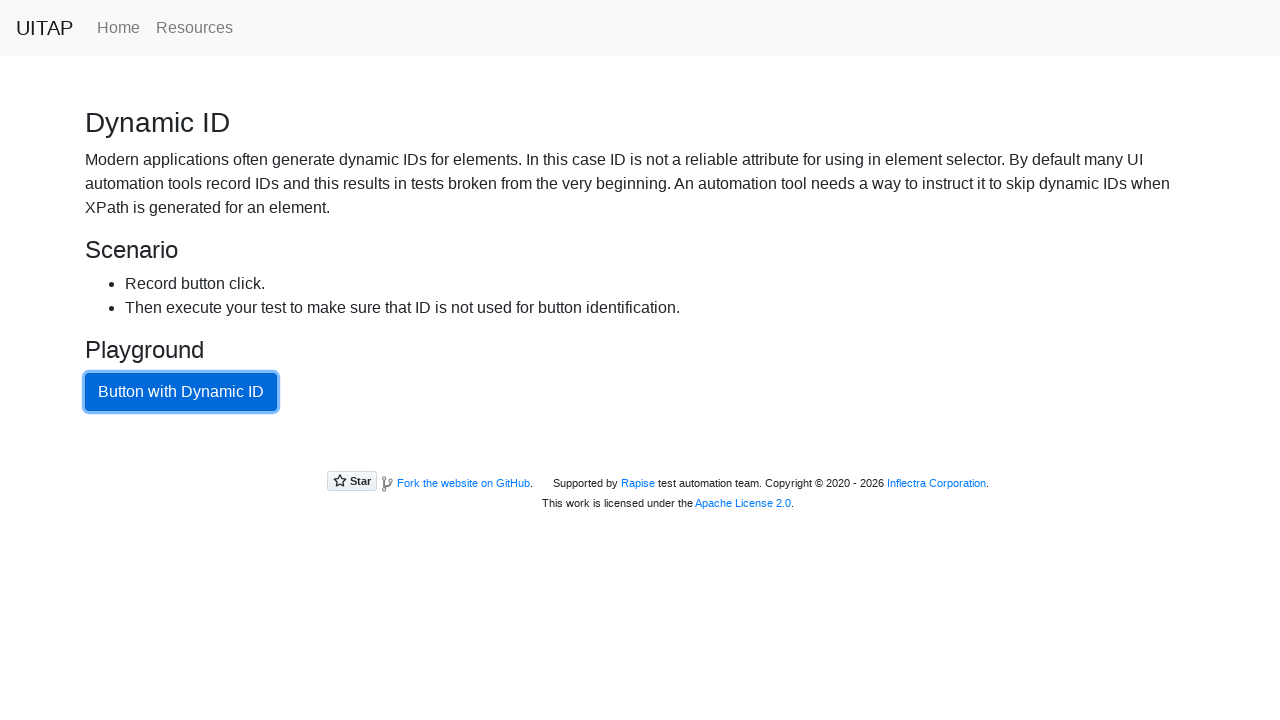